Tests the search bar functionality by searching for "mobile legends" and verifying results appear

Starting URL: https://vcgamers.com/gercep

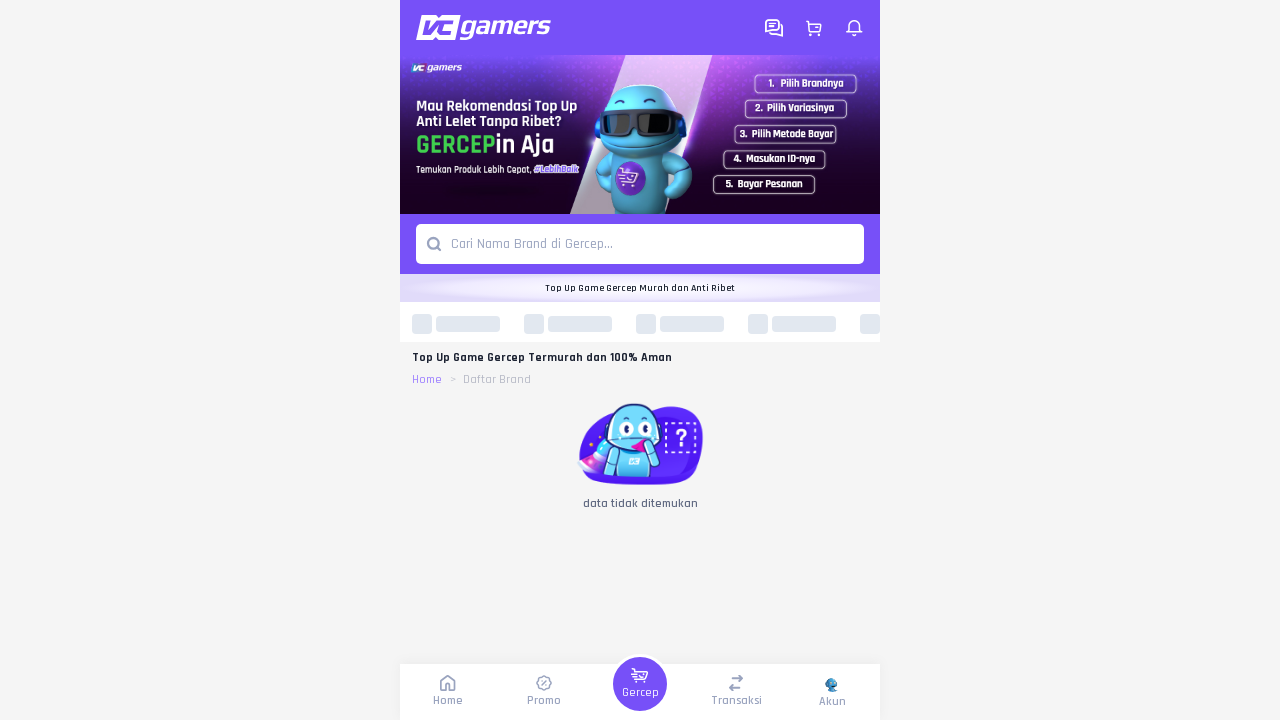

Filled search bar with 'mobile legends' on input[placeholder*='Cari Nama Brand']
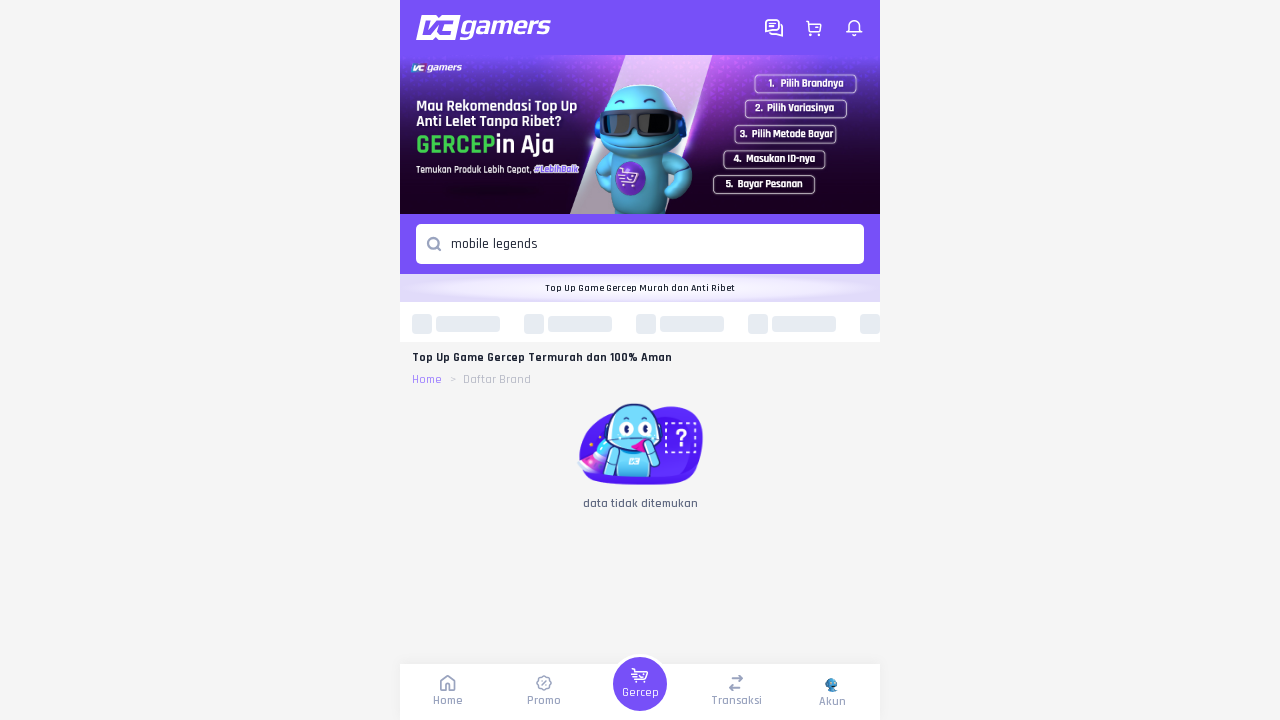

Pressed Enter to search for 'mobile legends' on input[placeholder*='Cari Nama Brand']
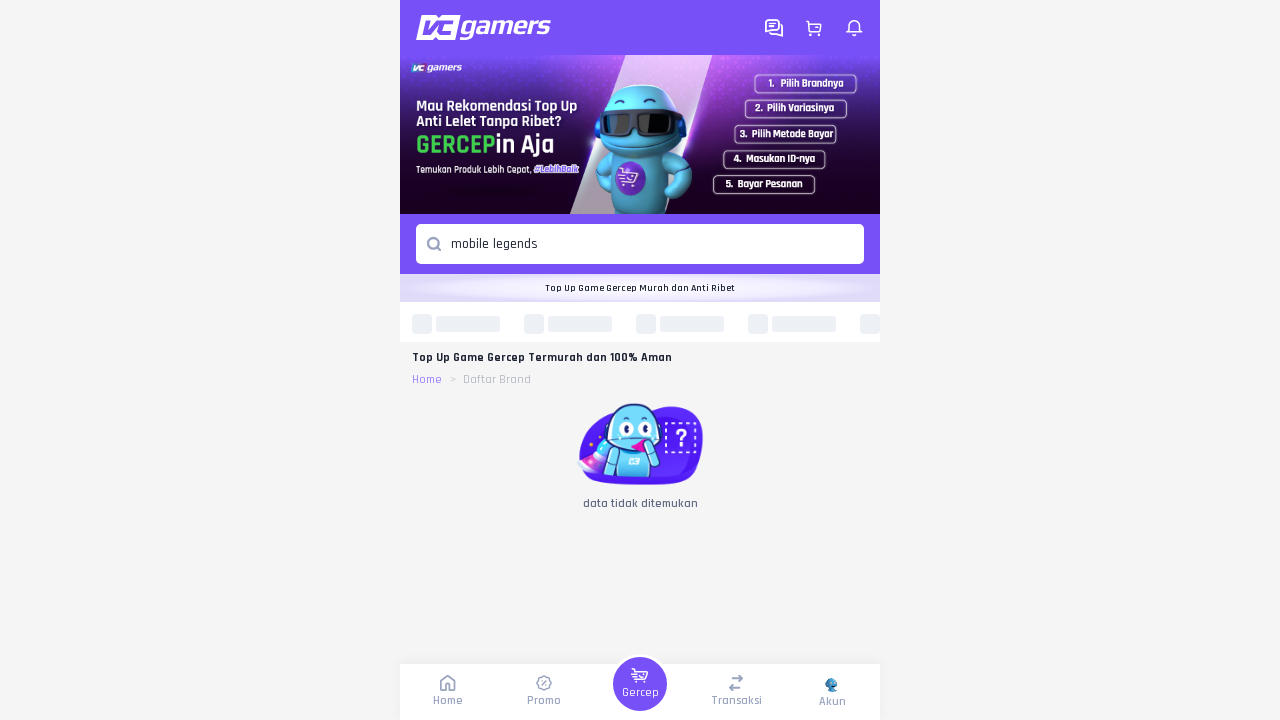

Search results loaded with 'Mobile Legends' product visible
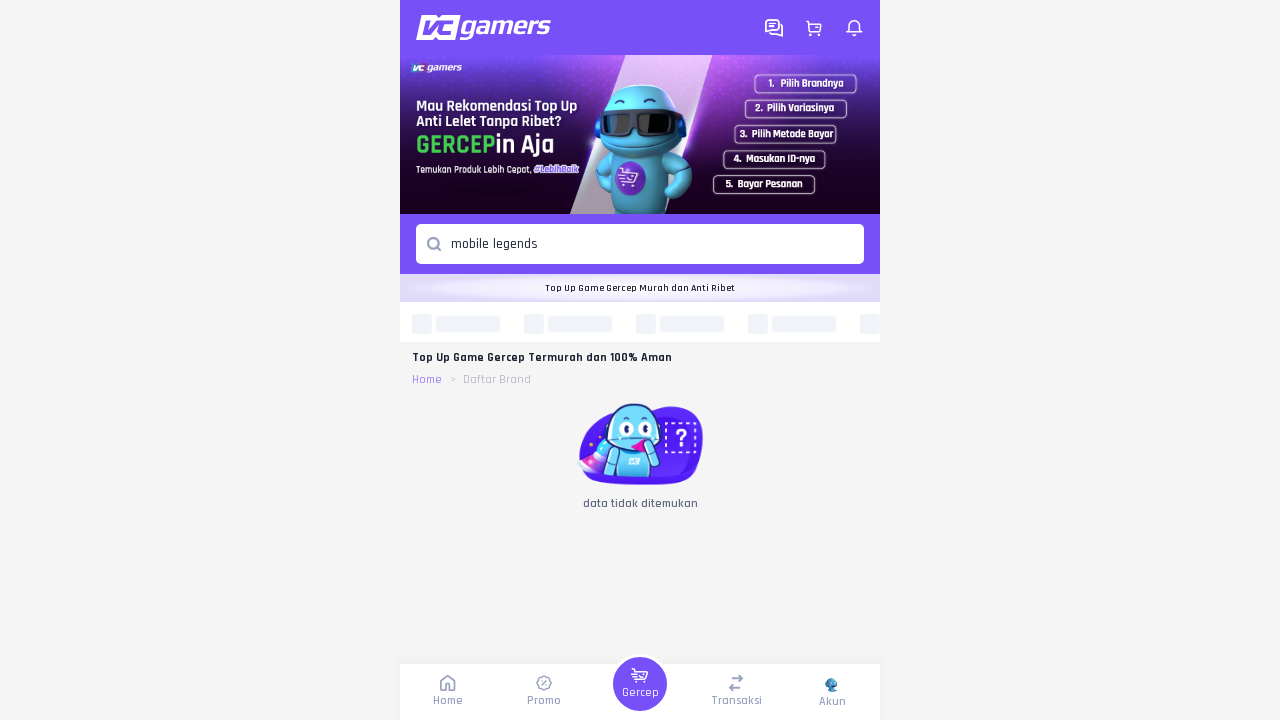

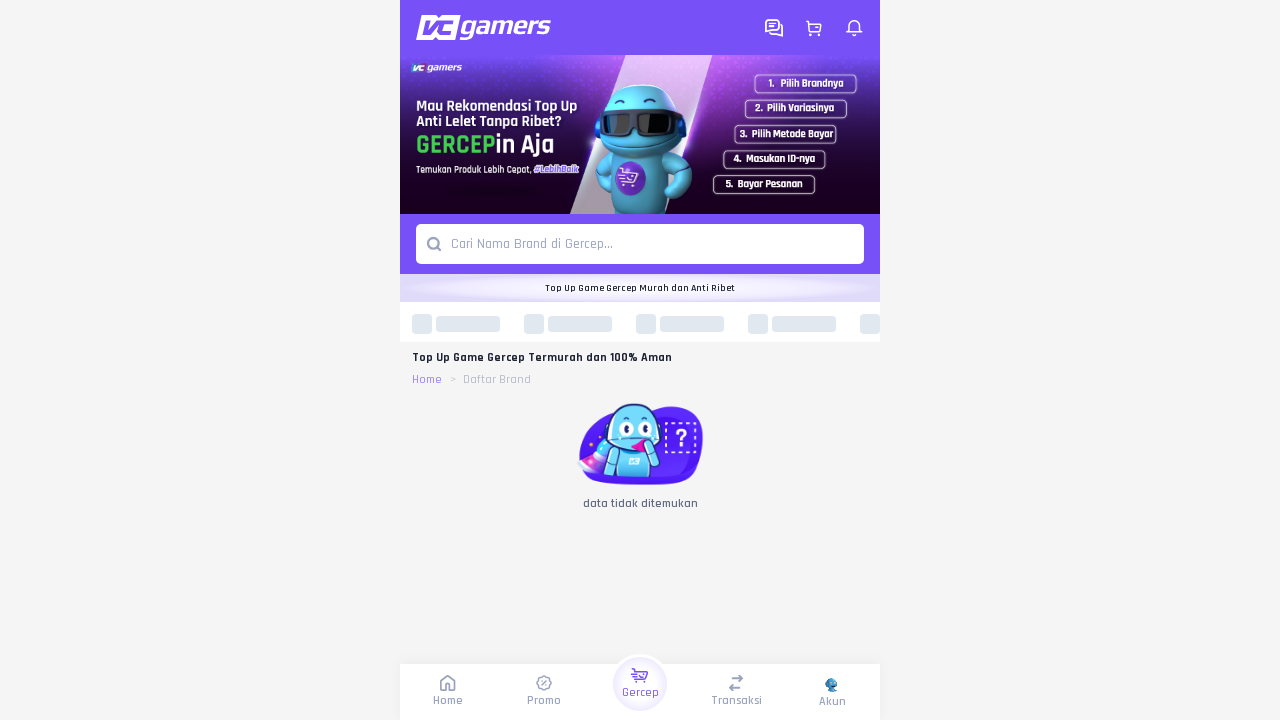